Tests that whitespace is trimmed from edited todo text

Starting URL: https://demo.playwright.dev/todomvc

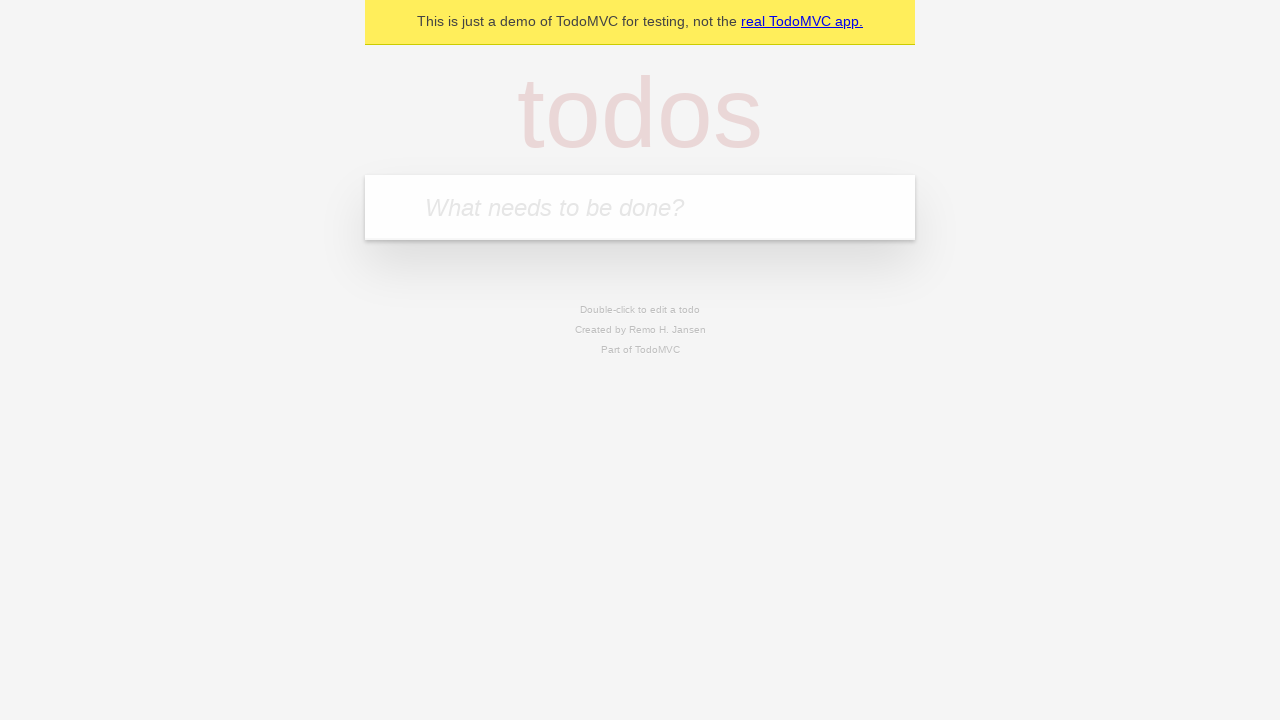

Filled new todo input with 'buy some cheese' on .new-todo
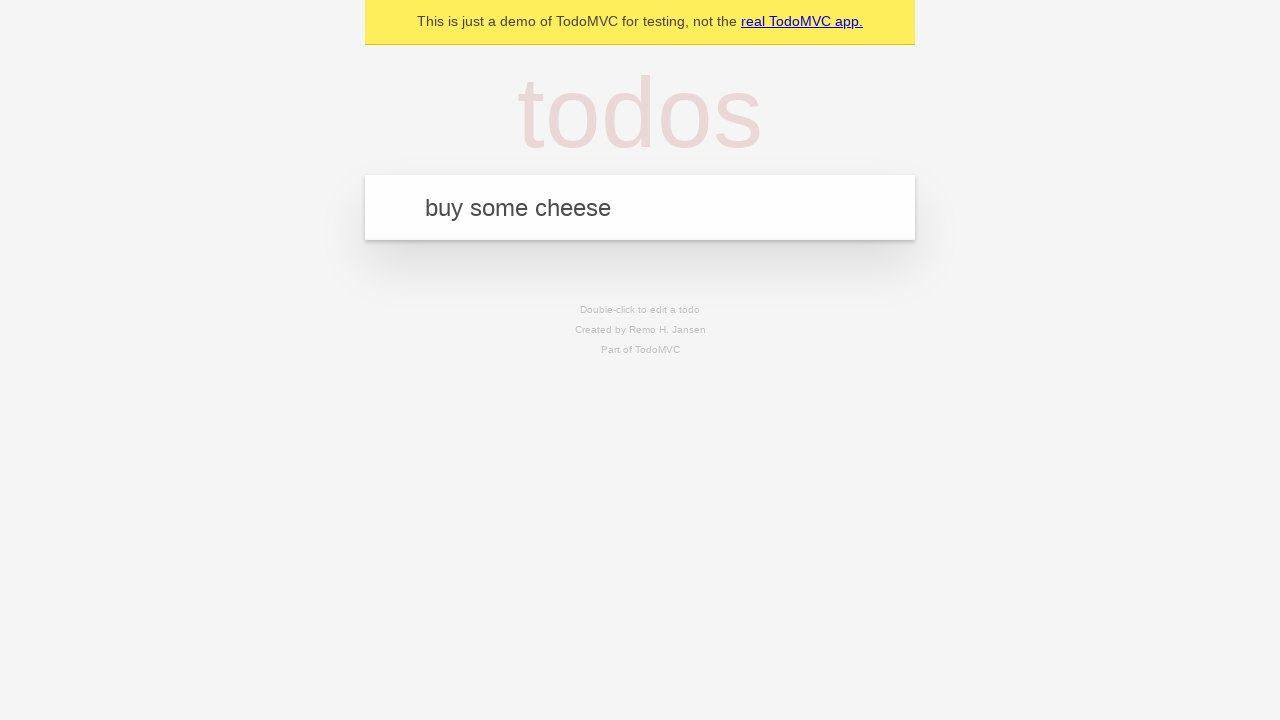

Pressed Enter to create first todo on .new-todo
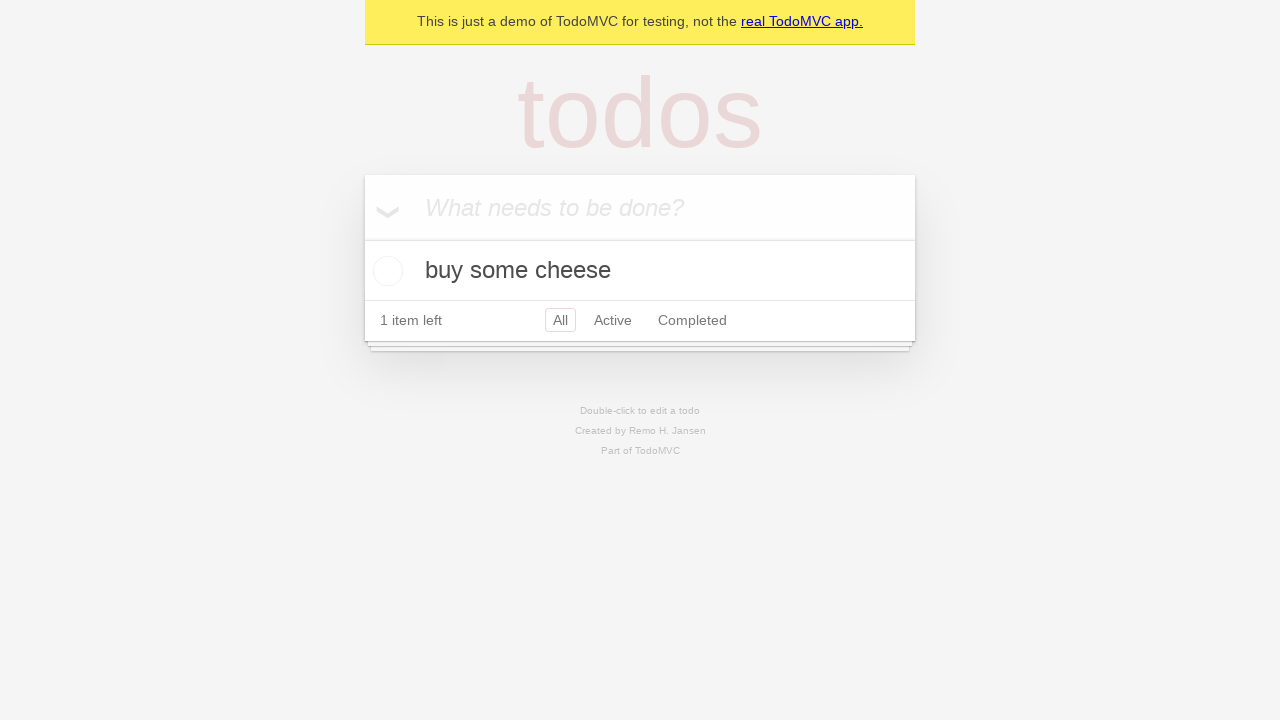

Filled new todo input with 'feed the cat' on .new-todo
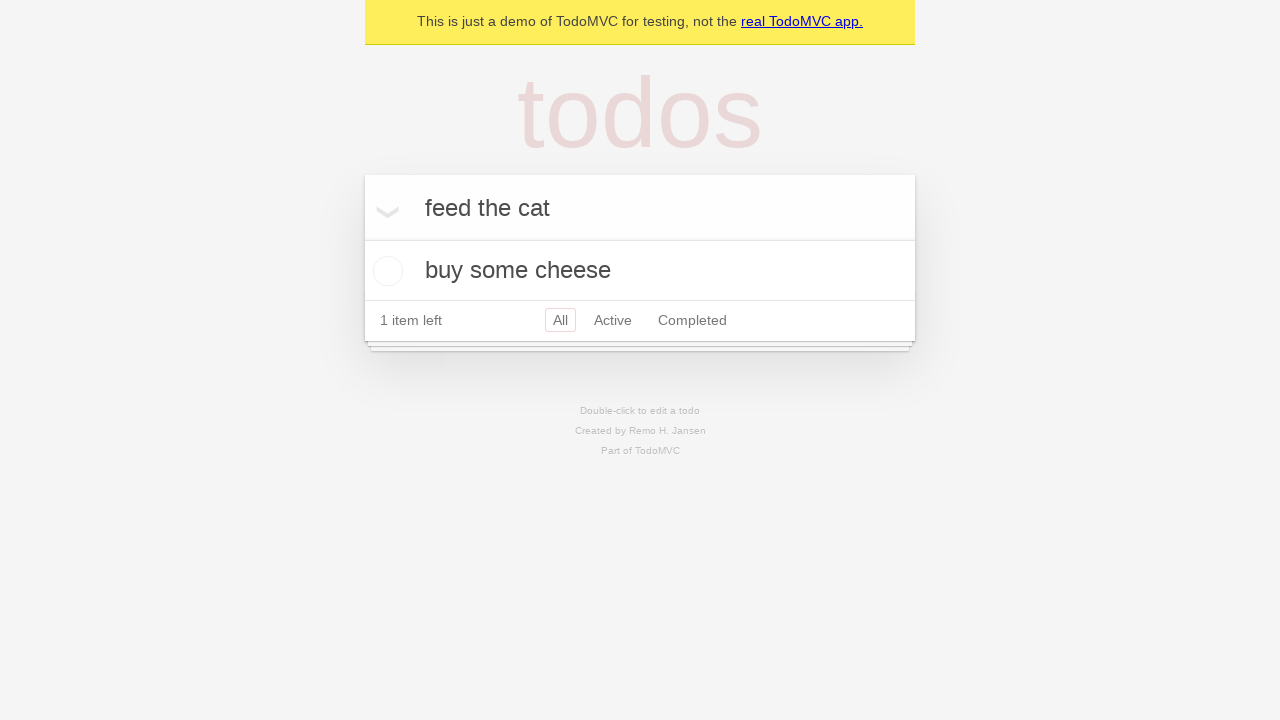

Pressed Enter to create second todo on .new-todo
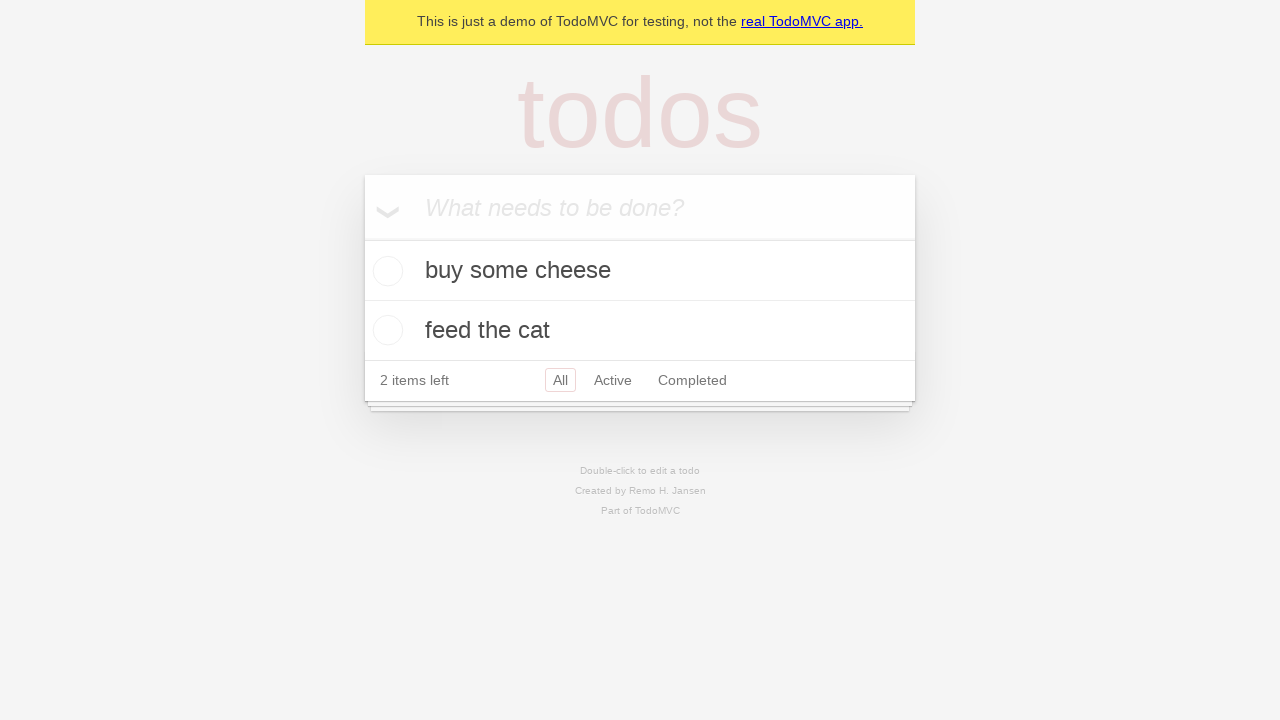

Filled new todo input with 'book a doctors appointment' on .new-todo
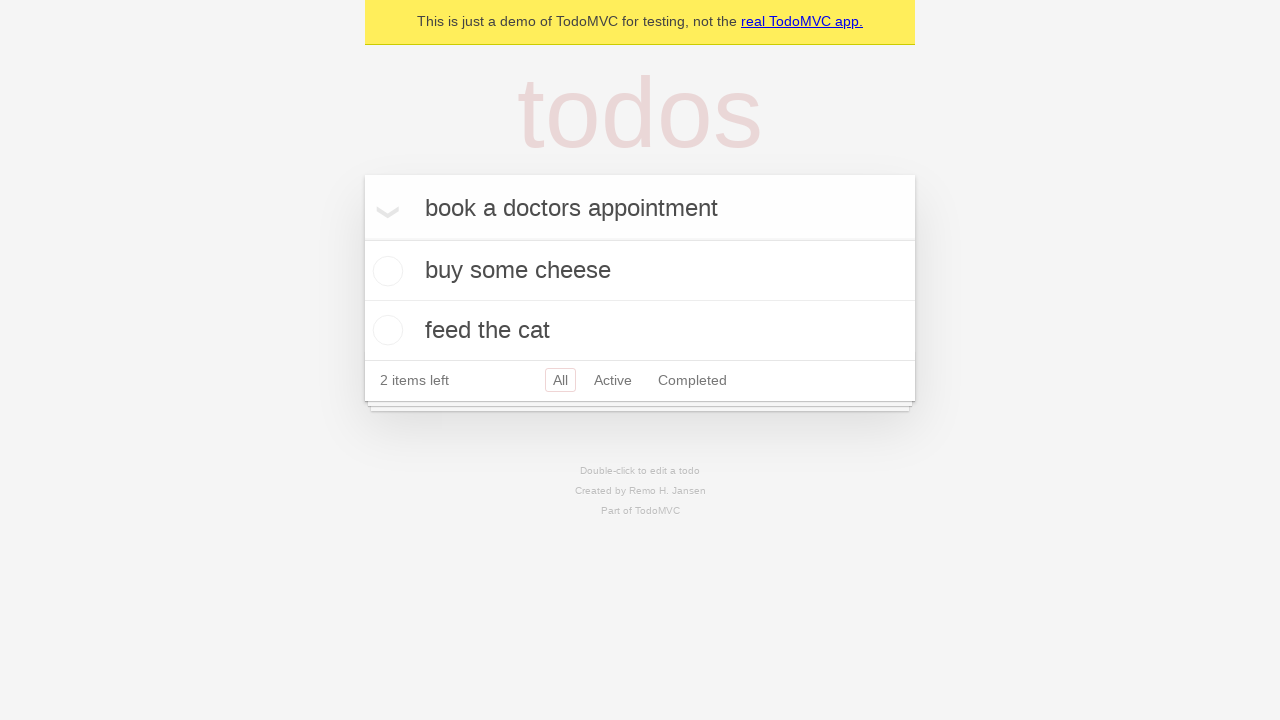

Pressed Enter to create third todo on .new-todo
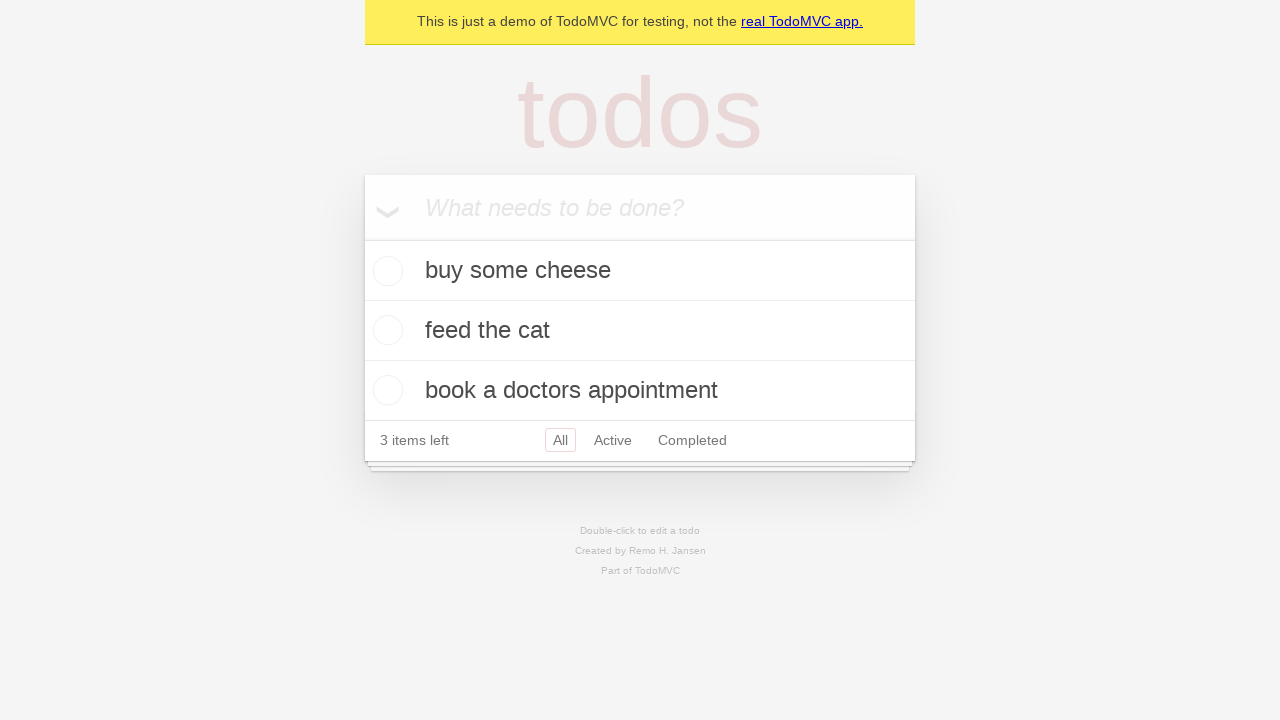

Located all todo items in list
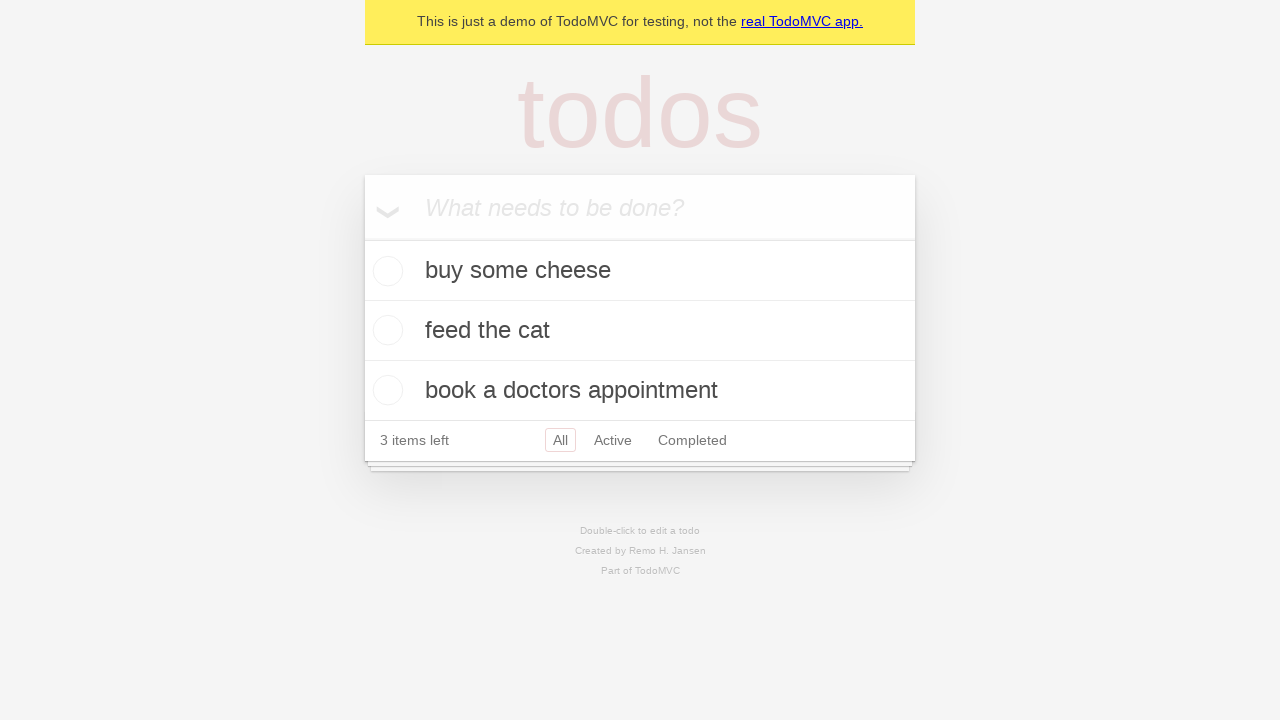

Double-clicked second todo item to enter edit mode at (640, 331) on .todo-list li >> nth=1
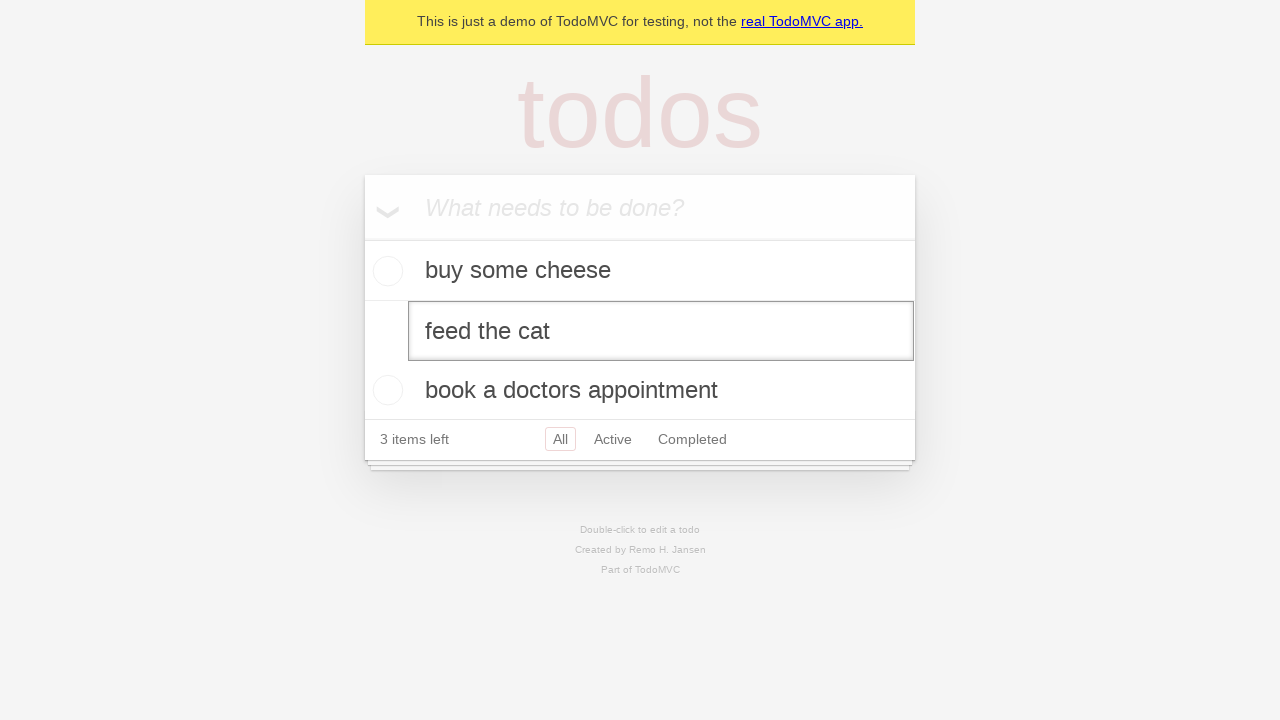

Filled edit field with text containing leading and trailing whitespace on .todo-list li >> nth=1 >> .edit
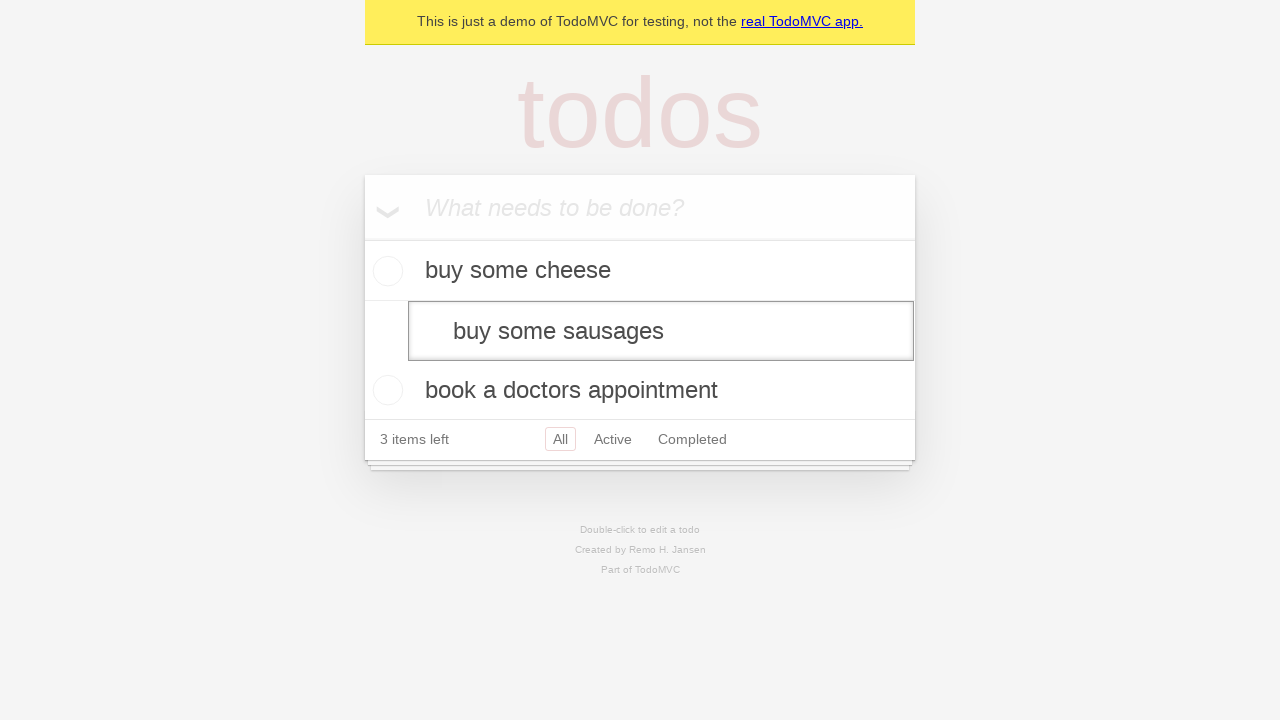

Pressed Enter to confirm edit on .todo-list li >> nth=1 >> .edit
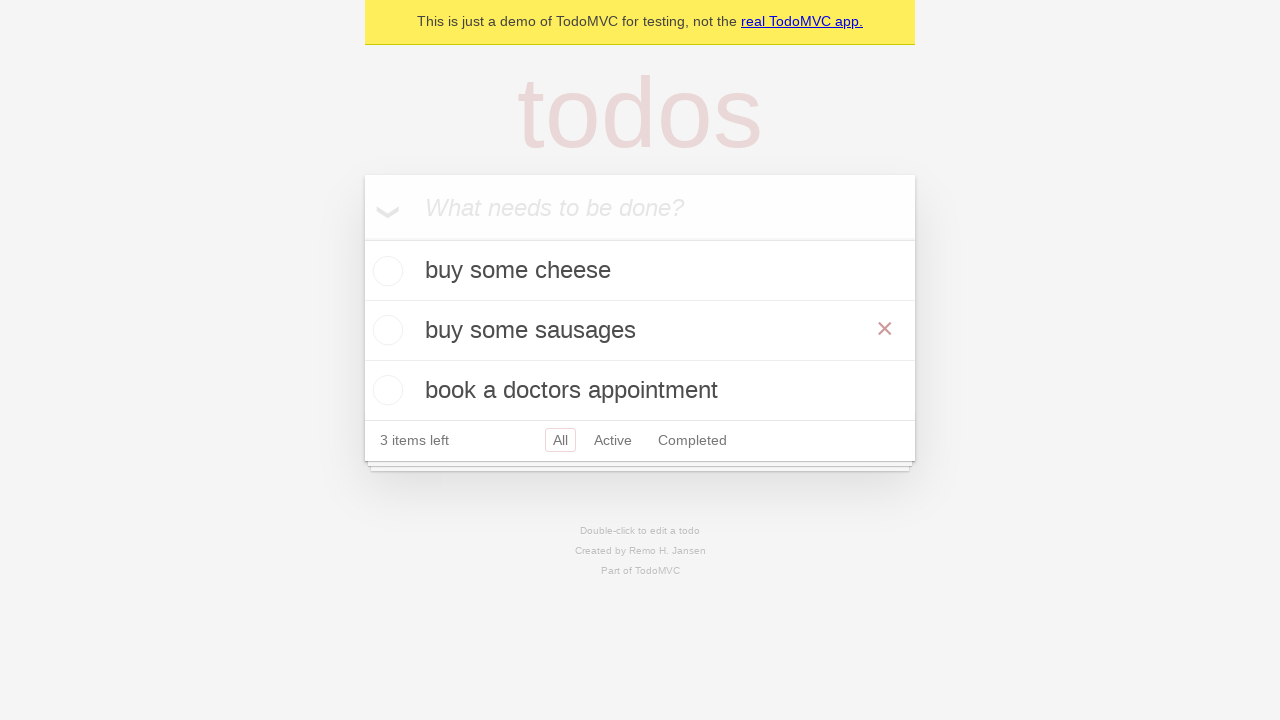

Verified that whitespace was trimmed from edited todo text
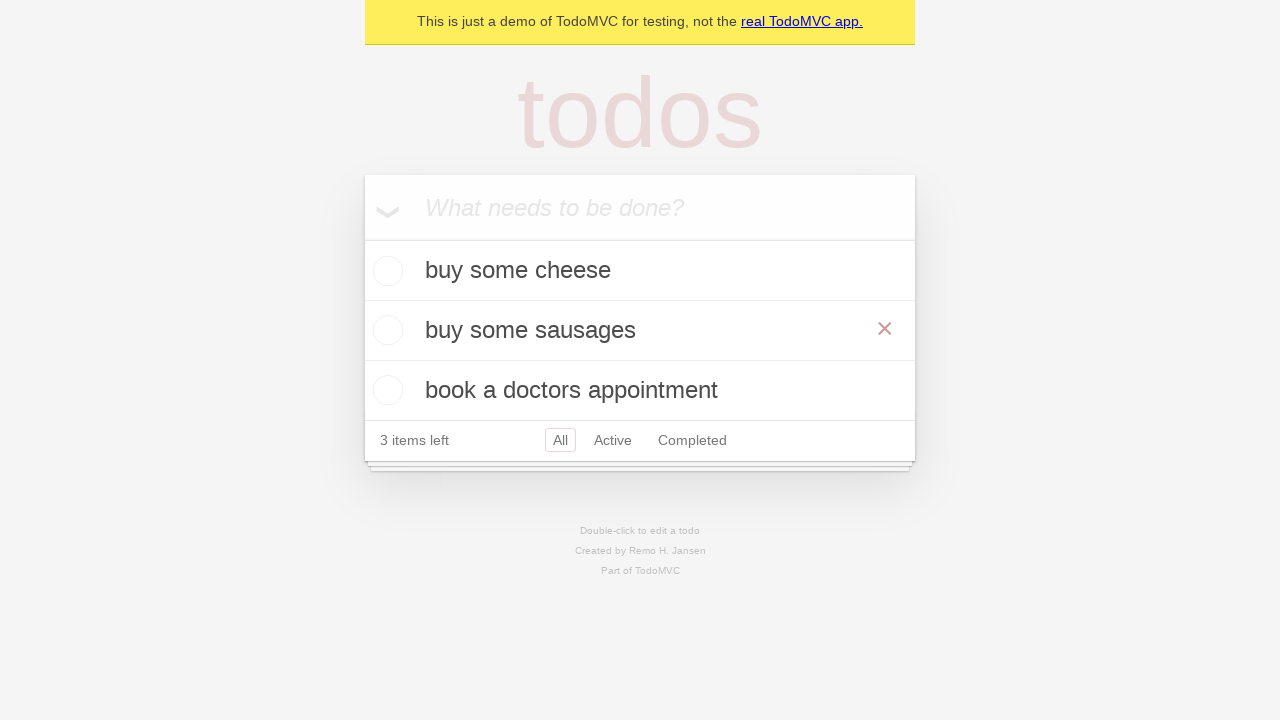

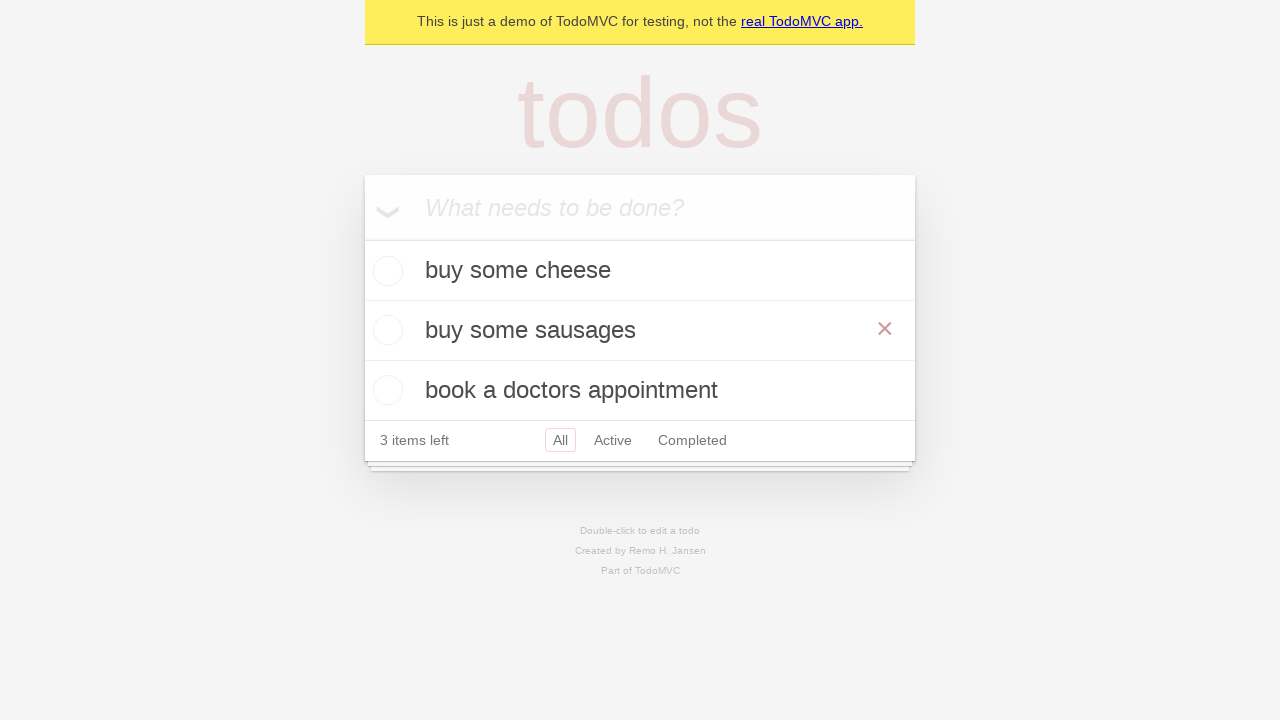